Tests navigation through the-internet.herokuapp.com site by clicking on specific links and testing different URL parameters for shifting user interface elements

Starting URL: https://the-internet.herokuapp.com/

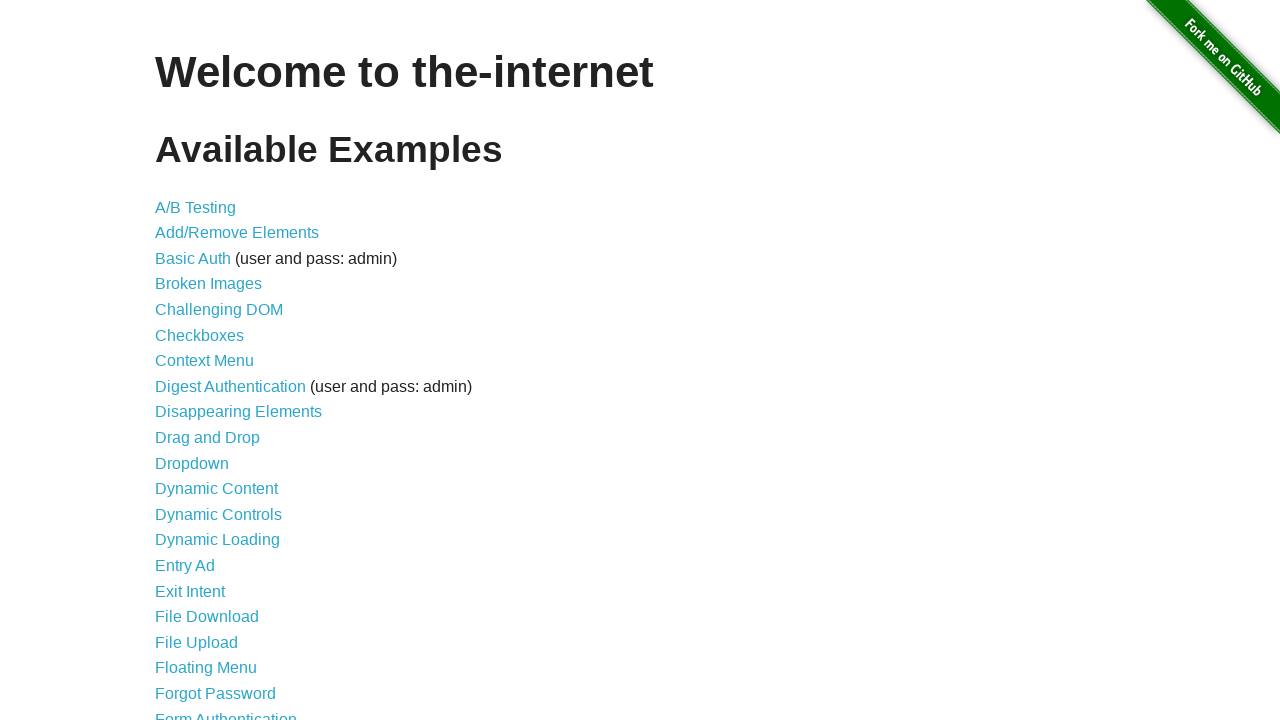

Waited for Shifting Content link to be available
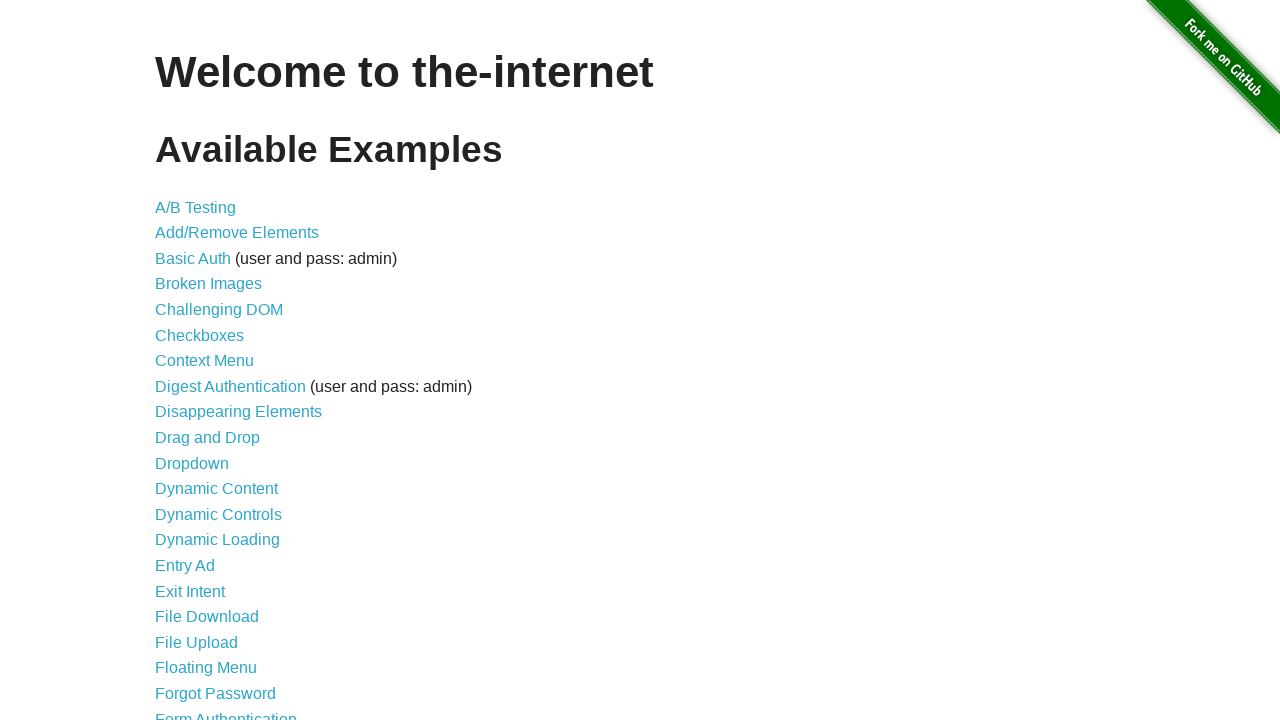

Clicked on Shifting Content link (position 39) at (212, 523) on xpath=/html/body/div[2]/div/ul/li[39]/a
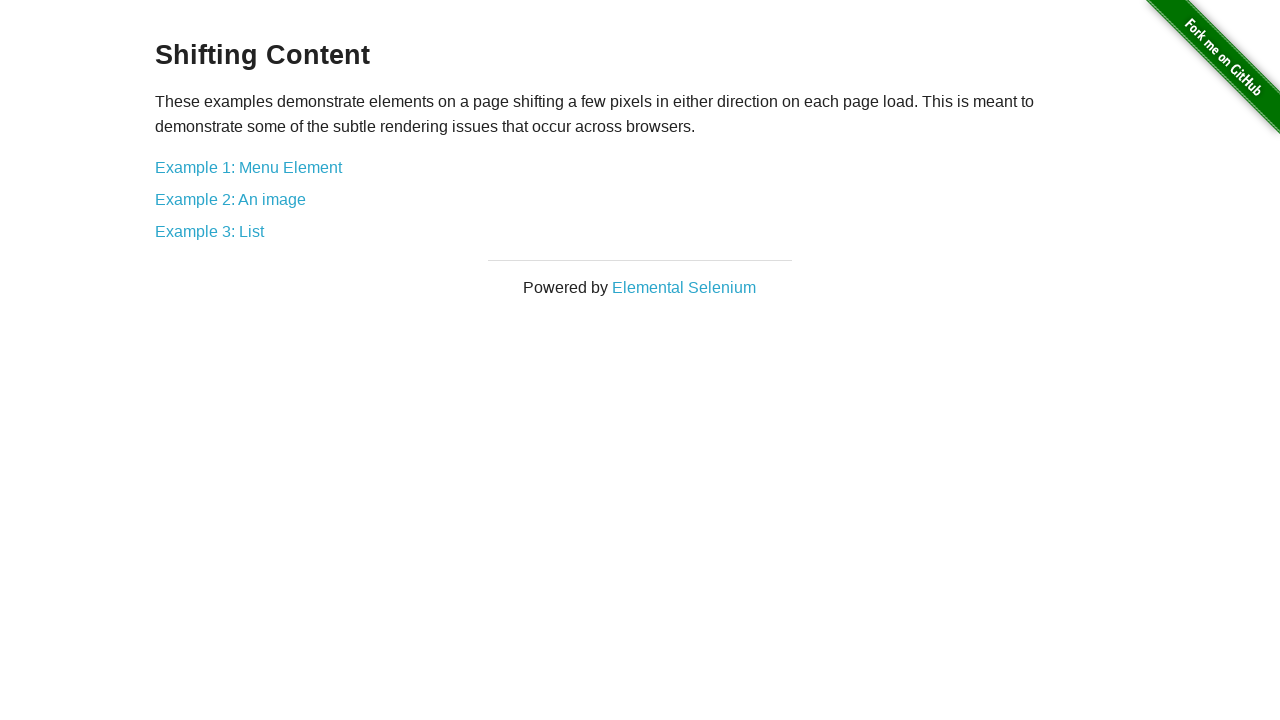

Waited for second link in shifting content page to be available
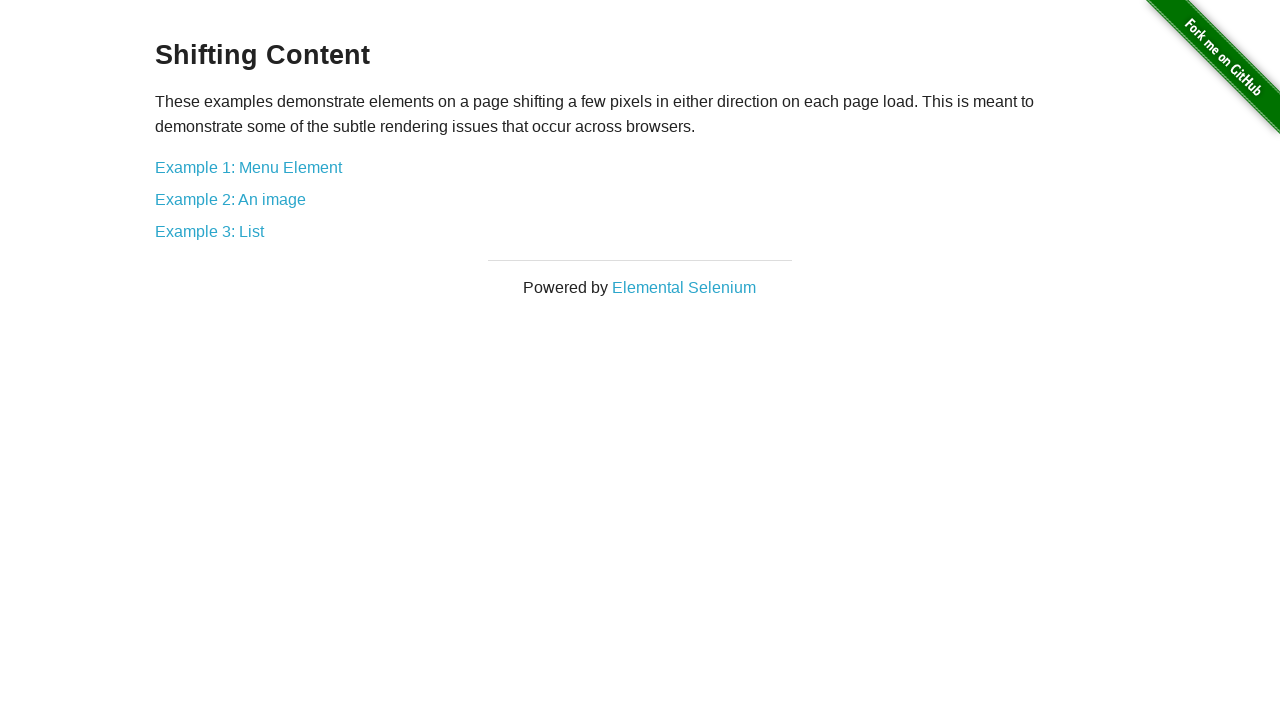

Clicked on second link in shifting content page at (230, 199) on xpath=/html/body/div[2]/div/div/a[2]
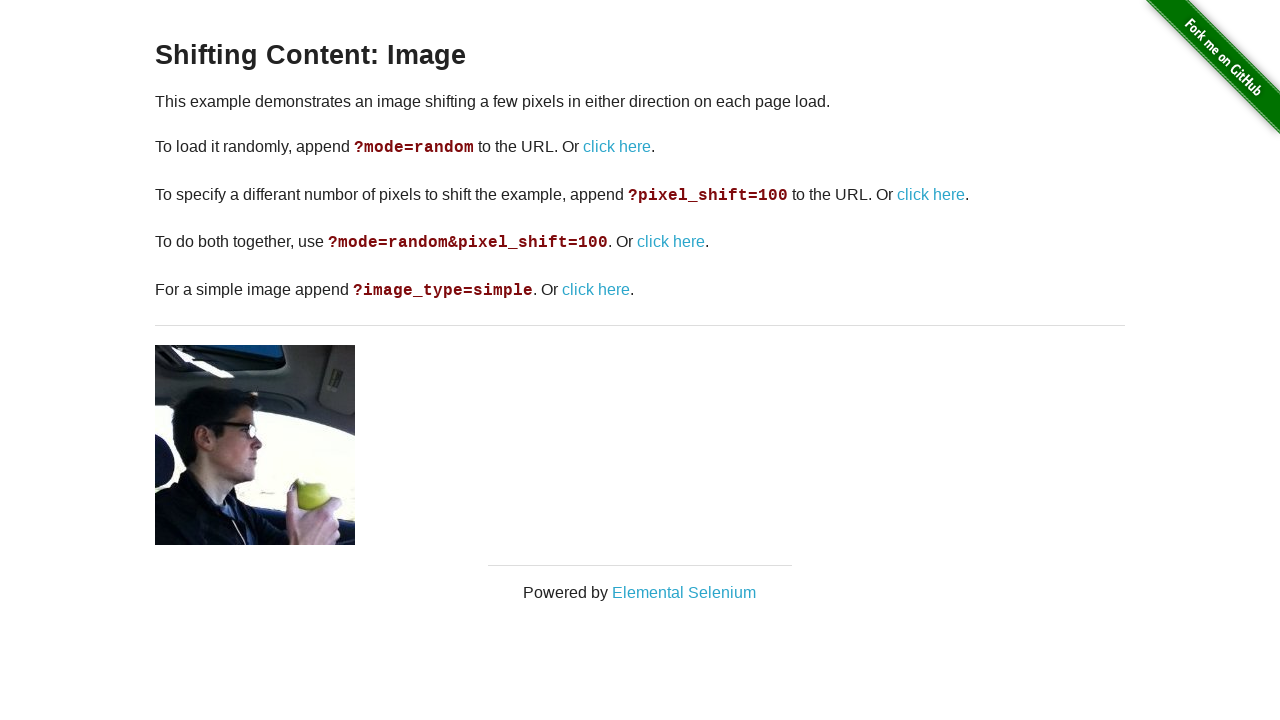

Navigated to shifting content page with parameter: ?mode=random
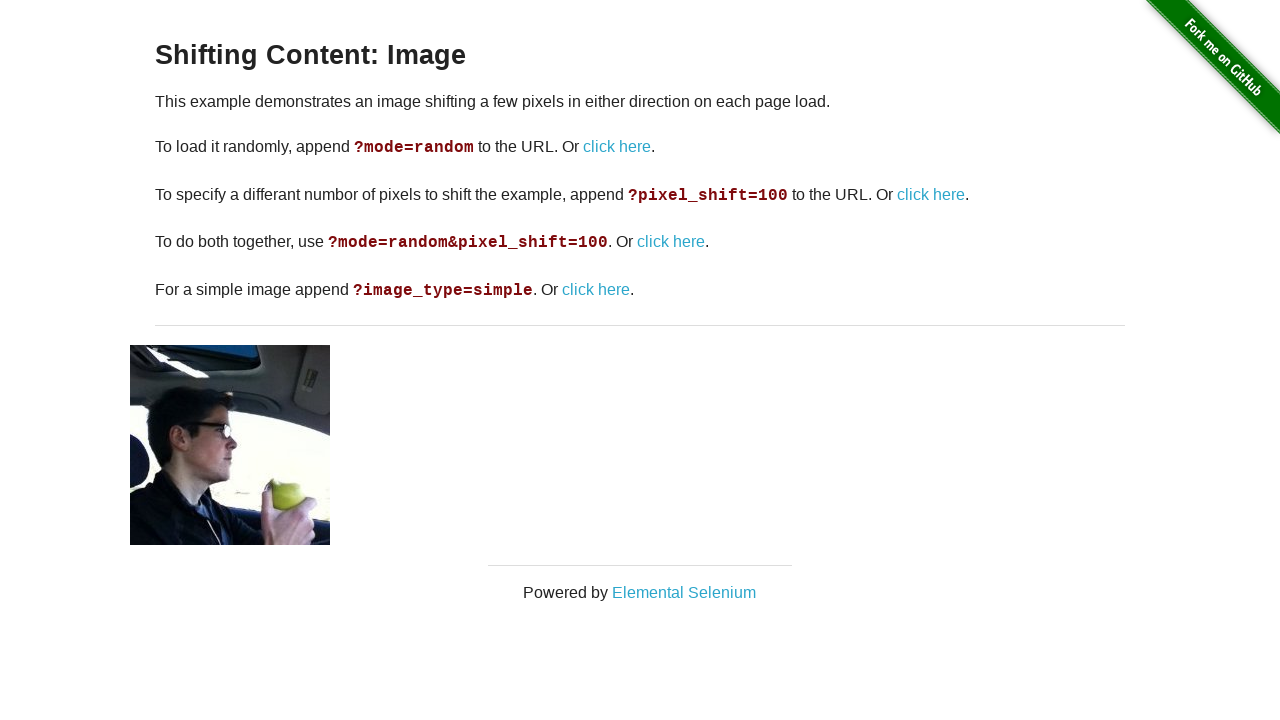

Waited 1 second to observe UI changes with parameter: ?mode=random
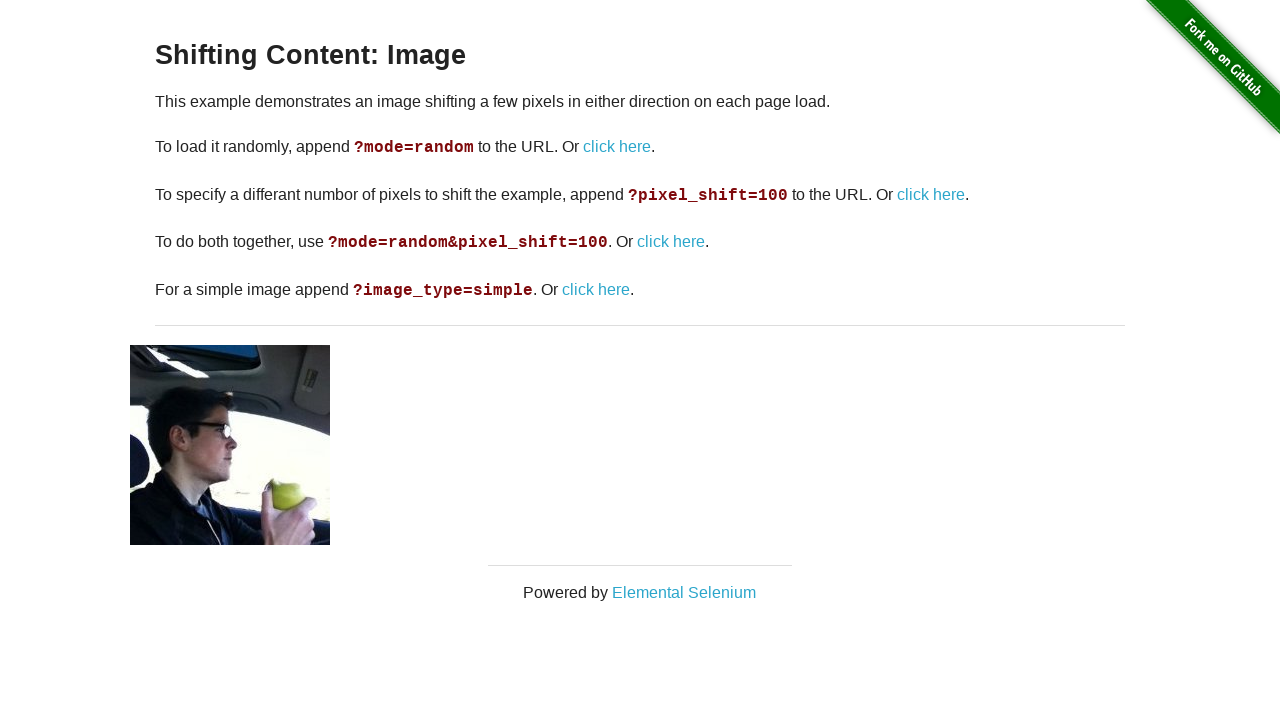

Navigated to shifting content page with parameter: ?pixel_shift=100
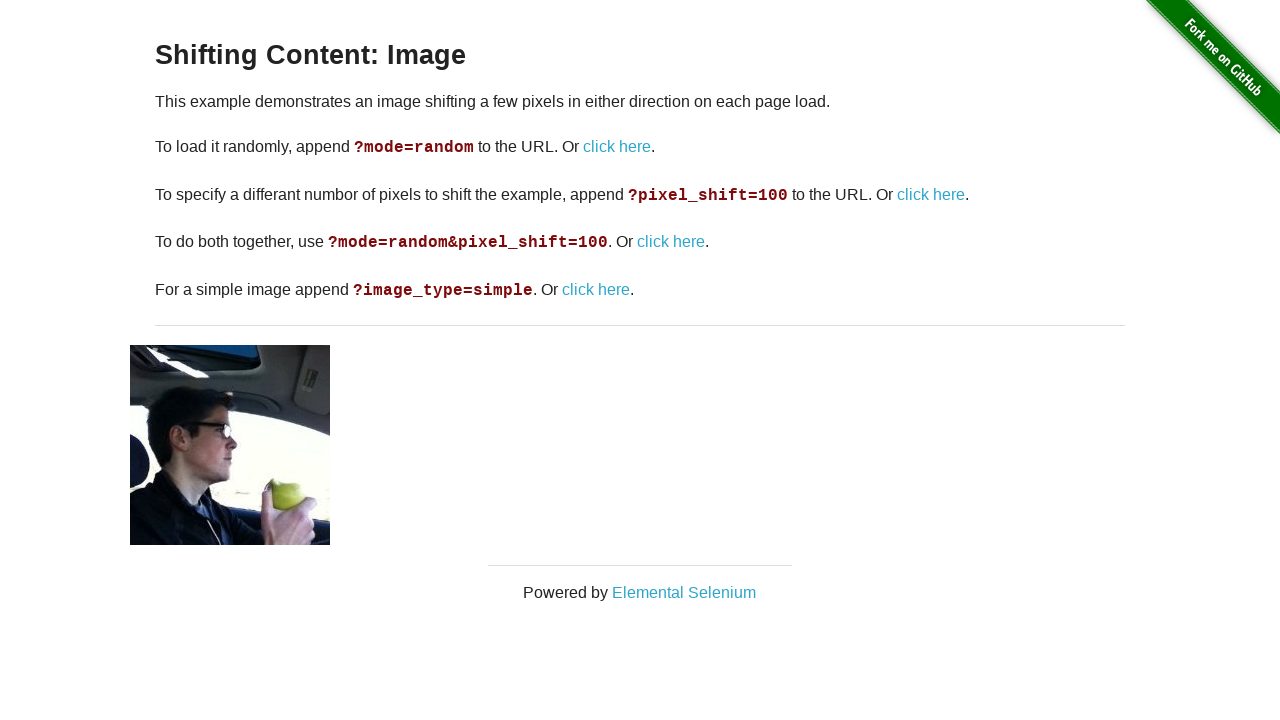

Waited 1 second to observe UI changes with parameter: ?pixel_shift=100
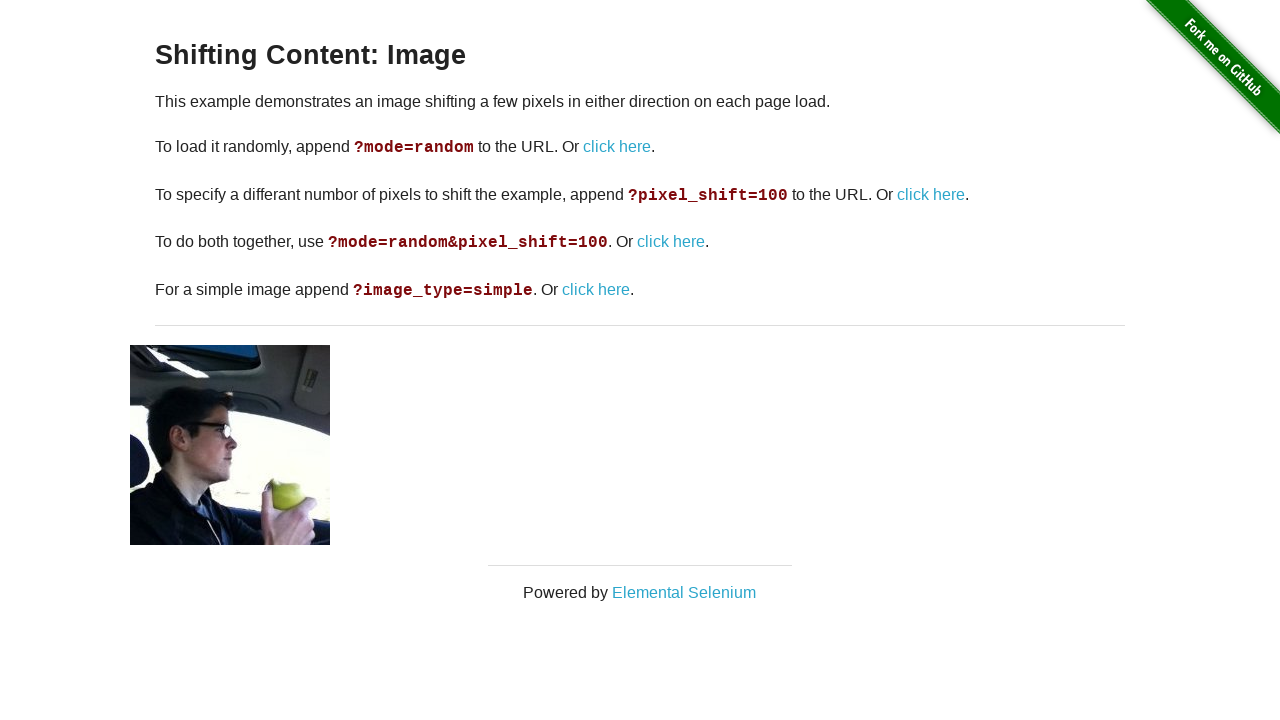

Navigated to shifting content page with parameter: ?mode=random&pixel_shift=100
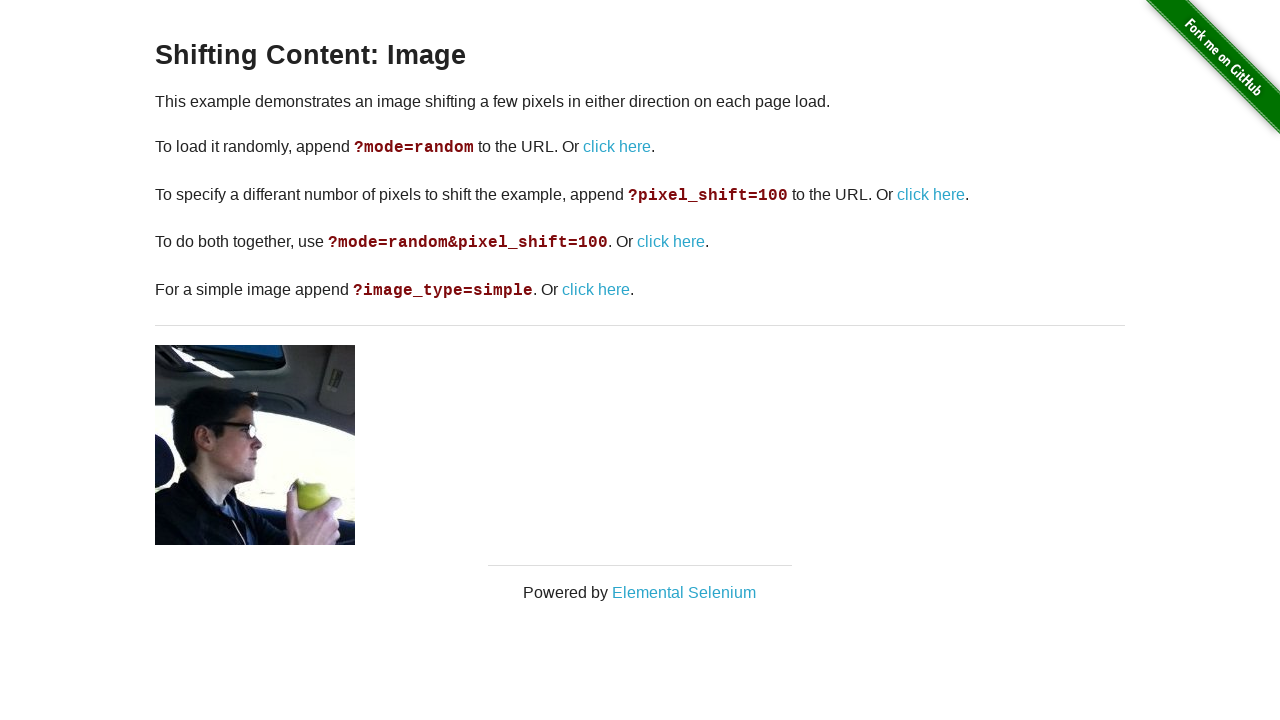

Waited 1 second to observe UI changes with parameter: ?mode=random&pixel_shift=100
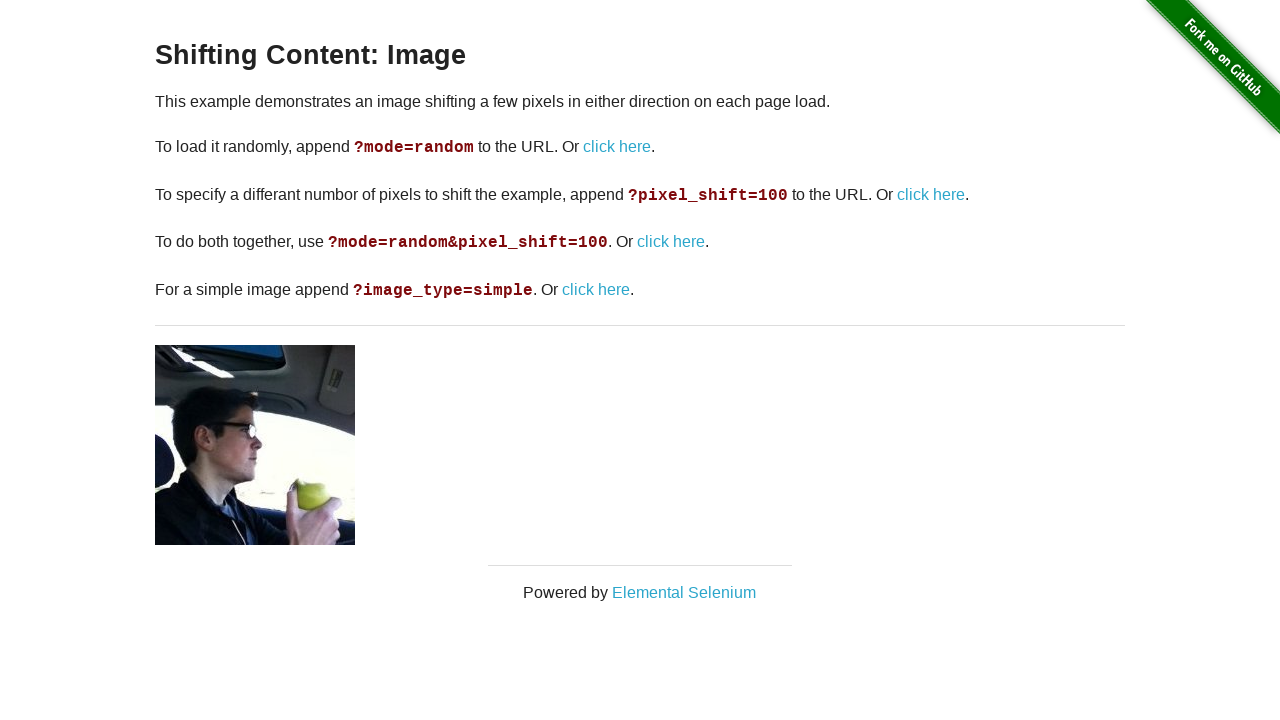

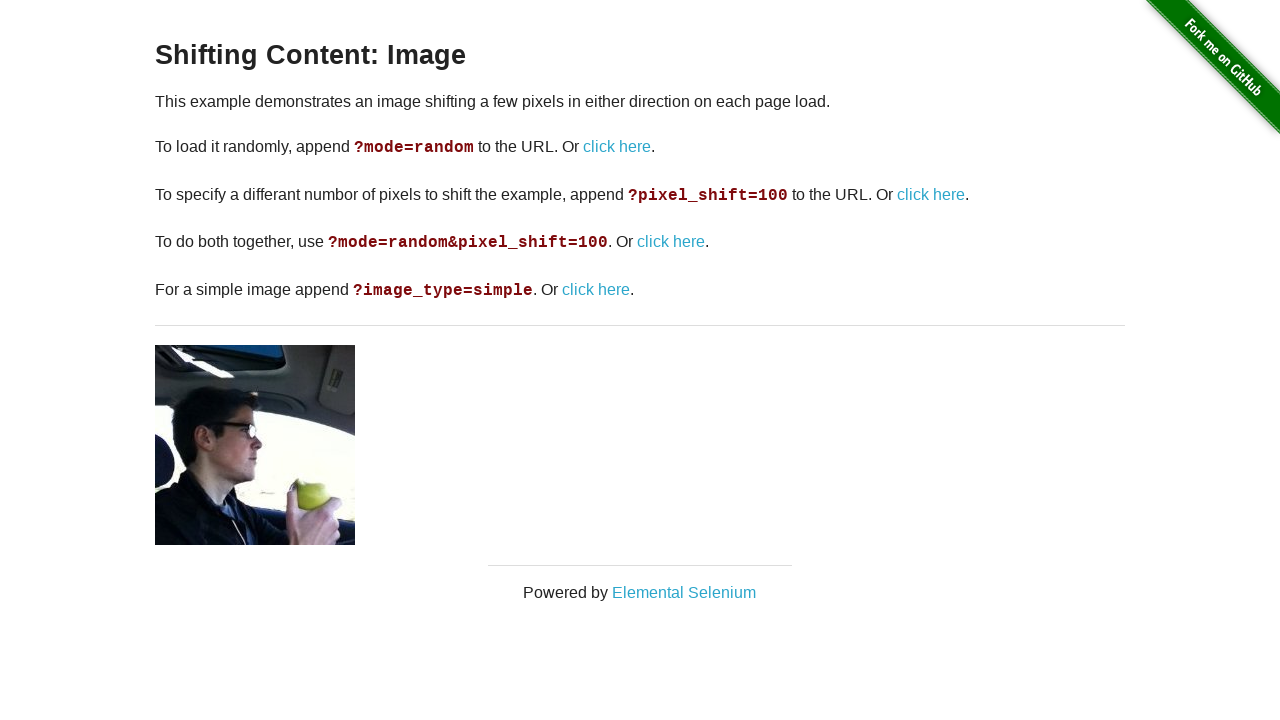